Tests adding a tablet to cart by navigating to tablets section, adding first item to cart, and verifying cart content

Starting URL: https://intershop5.skillbox.ru/

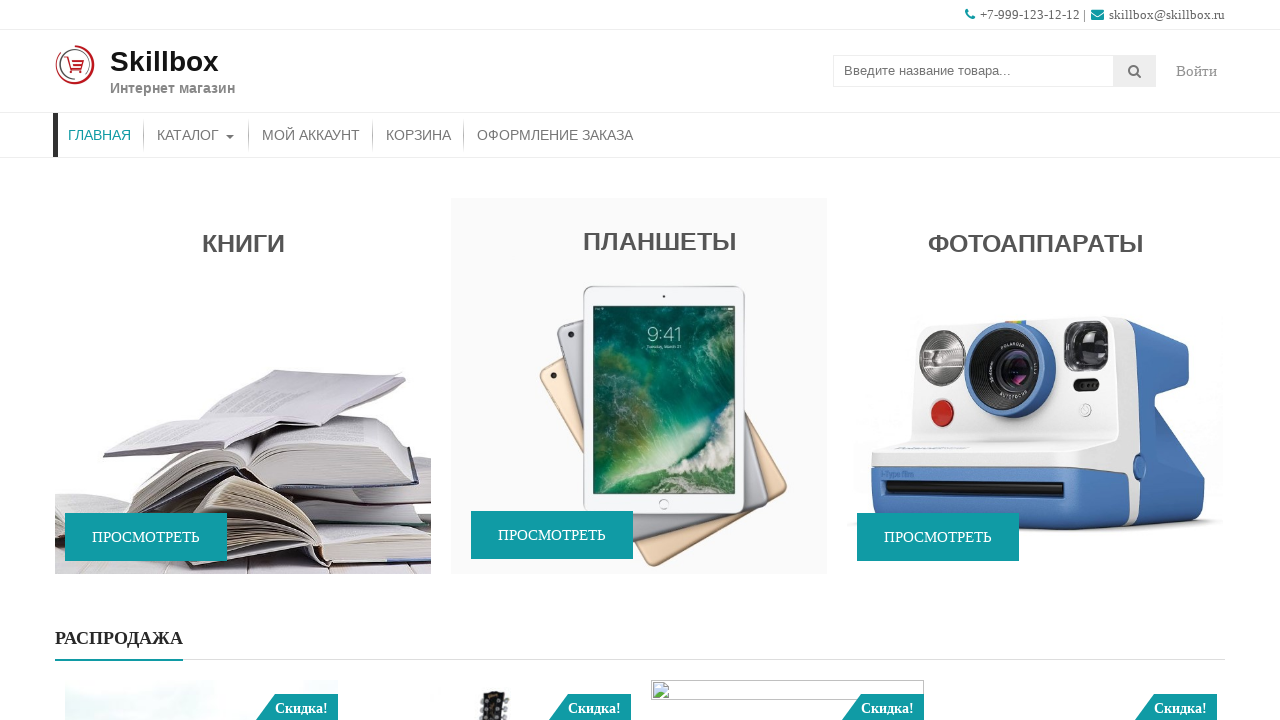

Clicked on Tablets section at (639, 236) on xpath=//*[@class='widget-title'][text()='Планшеты']
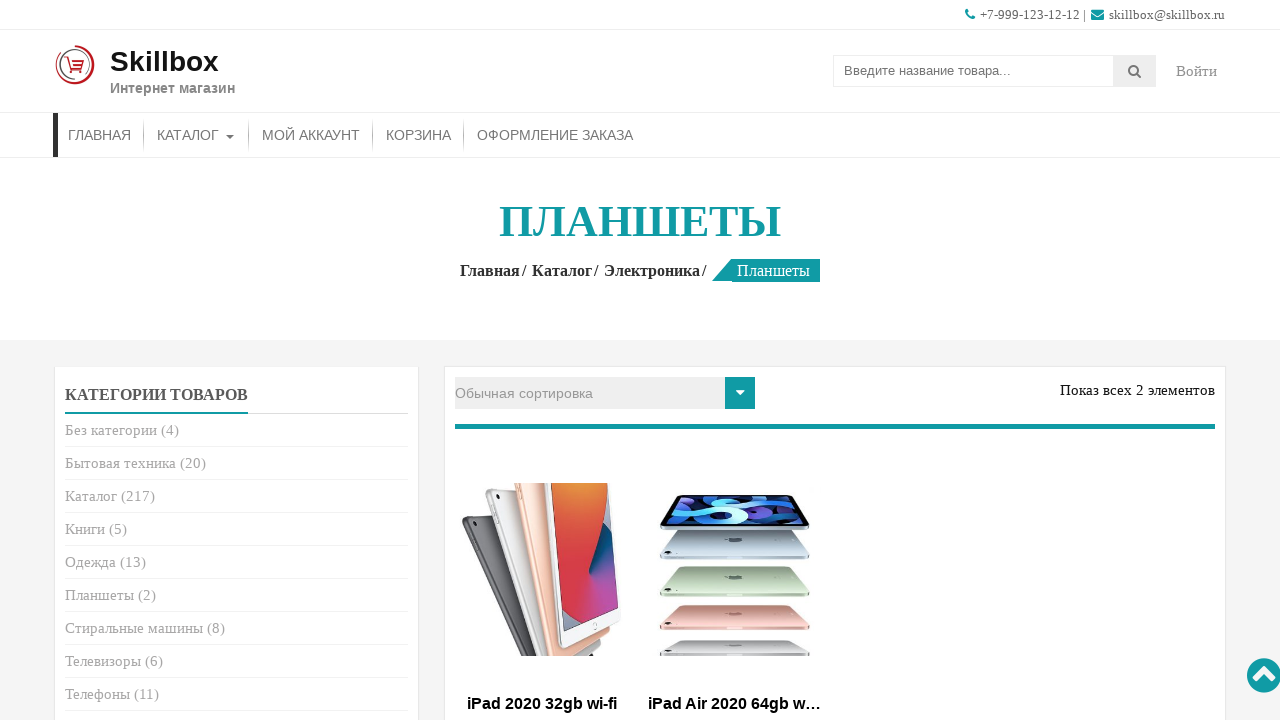

Clicked 'Add to cart' button for first tablet item at (542, 361) on (//div[@class='price-cart']/a[text()='В корзину'])[1]
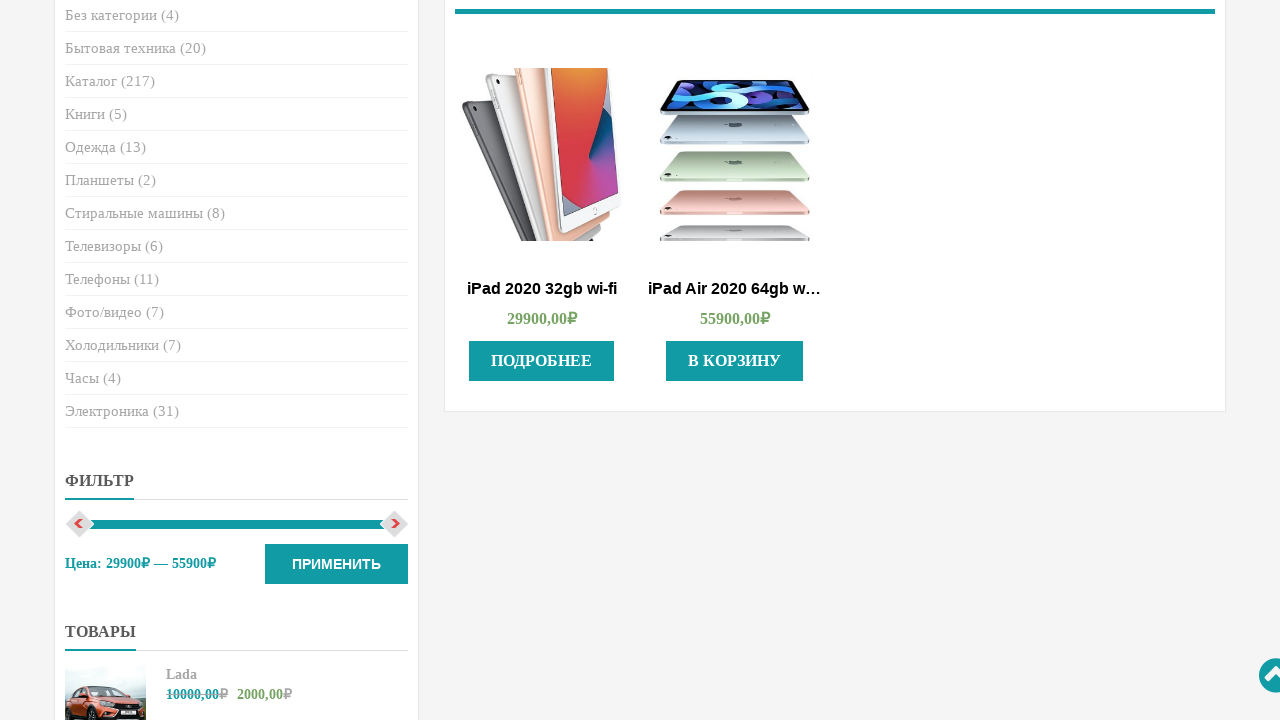

Clicked on Cart link to navigate to cart page at (418, 135) on xpath=//a[text()='Корзина']
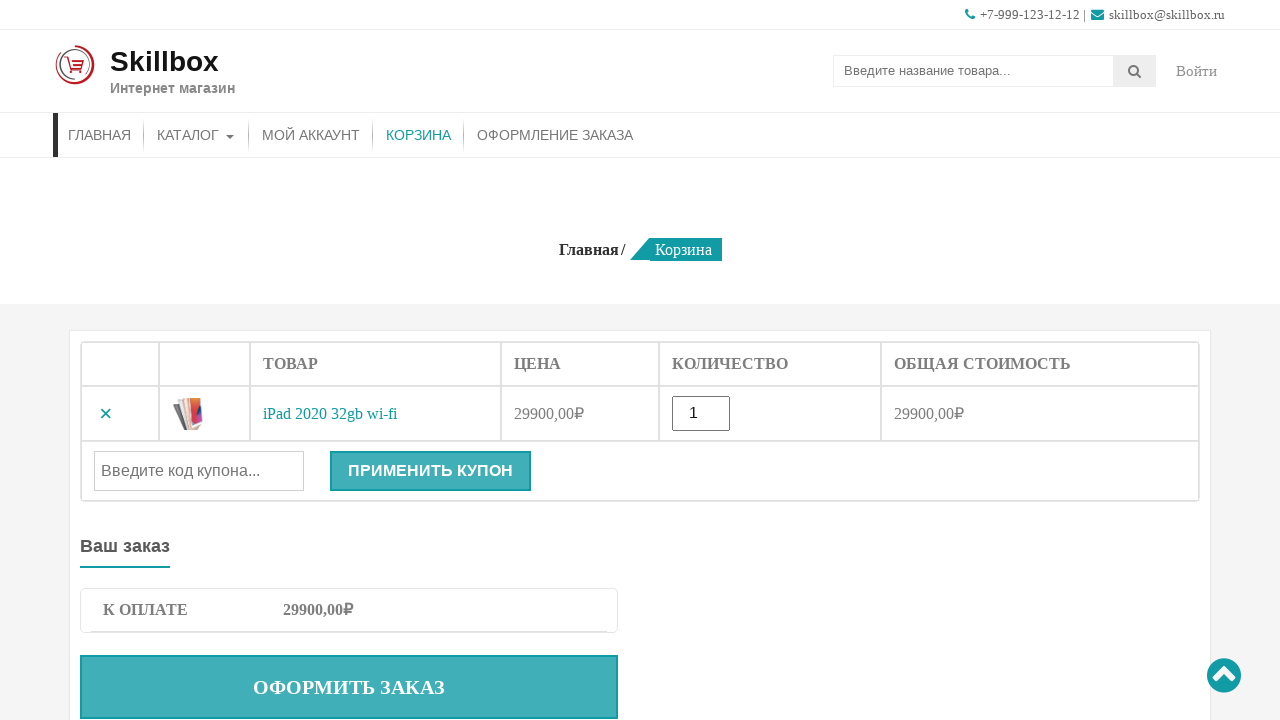

Cart form loaded successfully
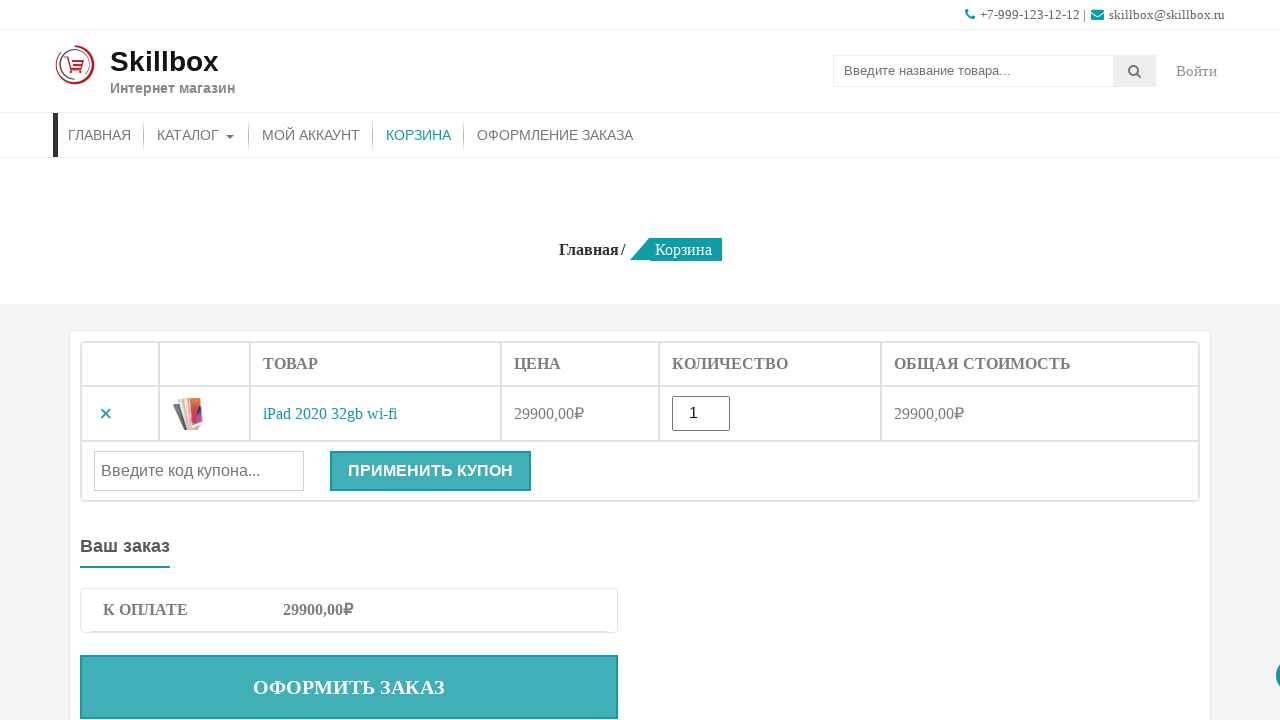

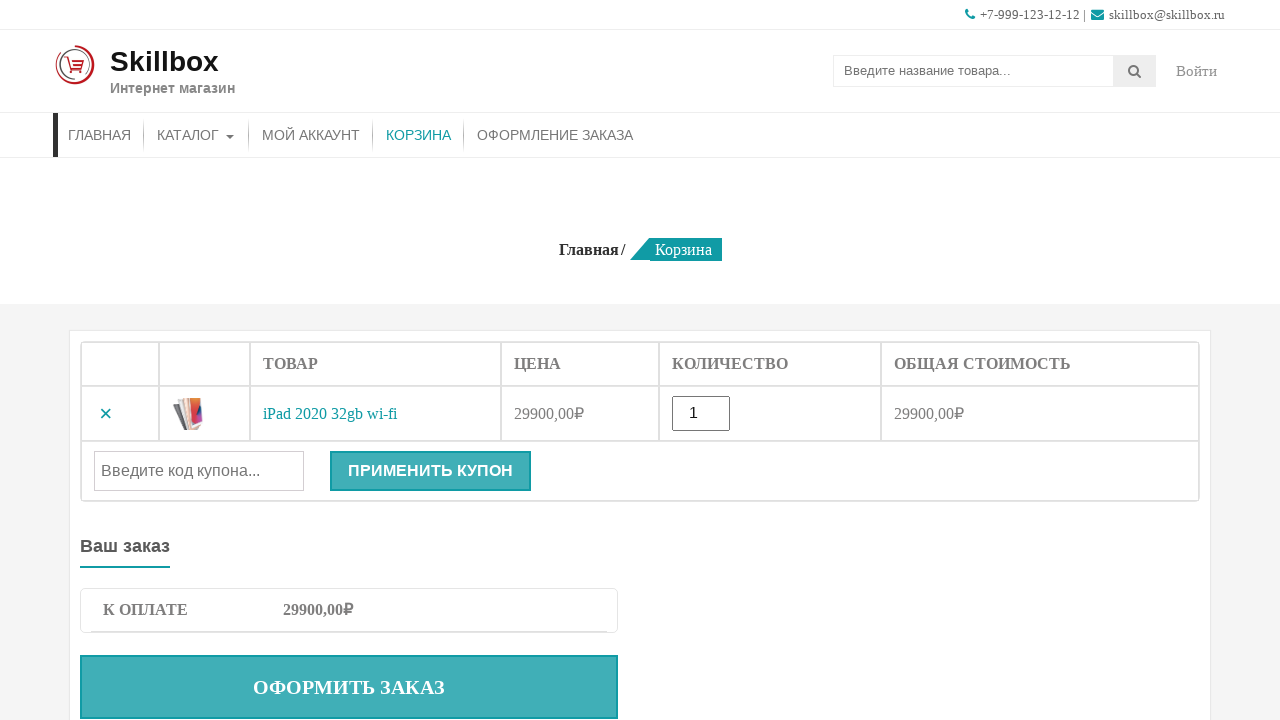